Tests dropdown select functionality by selecting an option by value and verifying the selection

Starting URL: https://www.selenium.dev/selenium/web/web-form.html

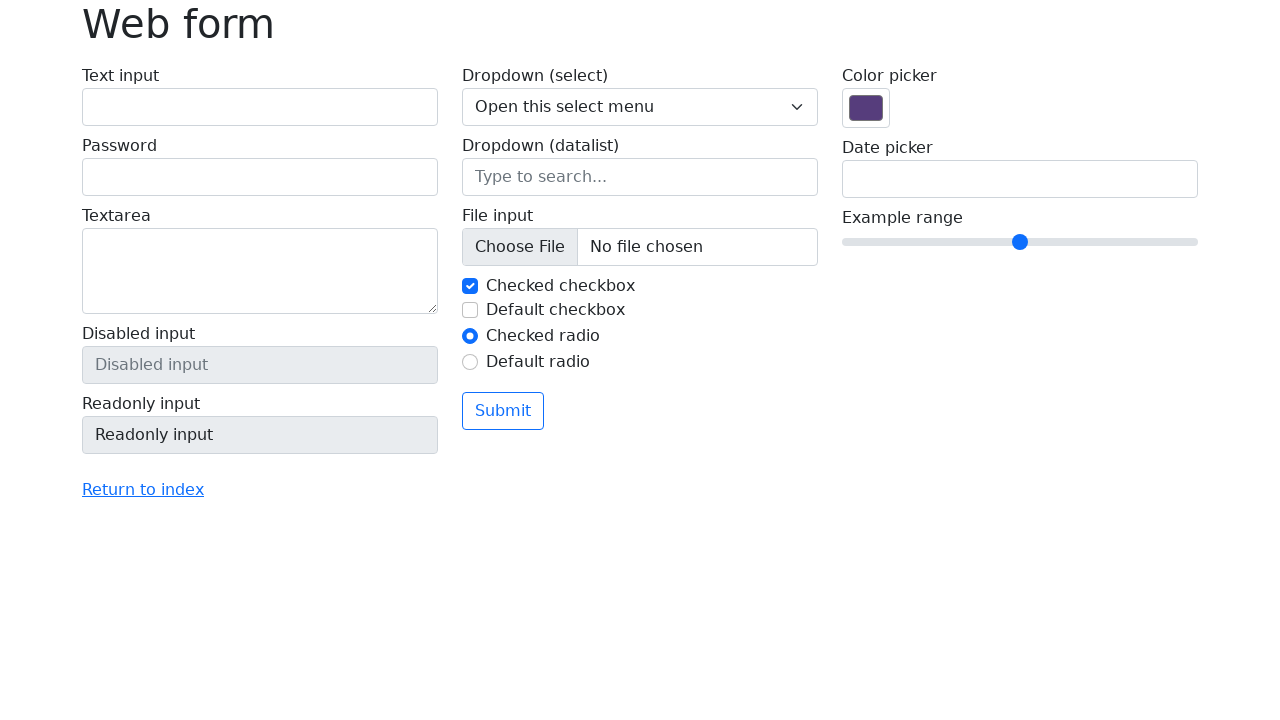

Selected option with value '3' from dropdown on .form-select
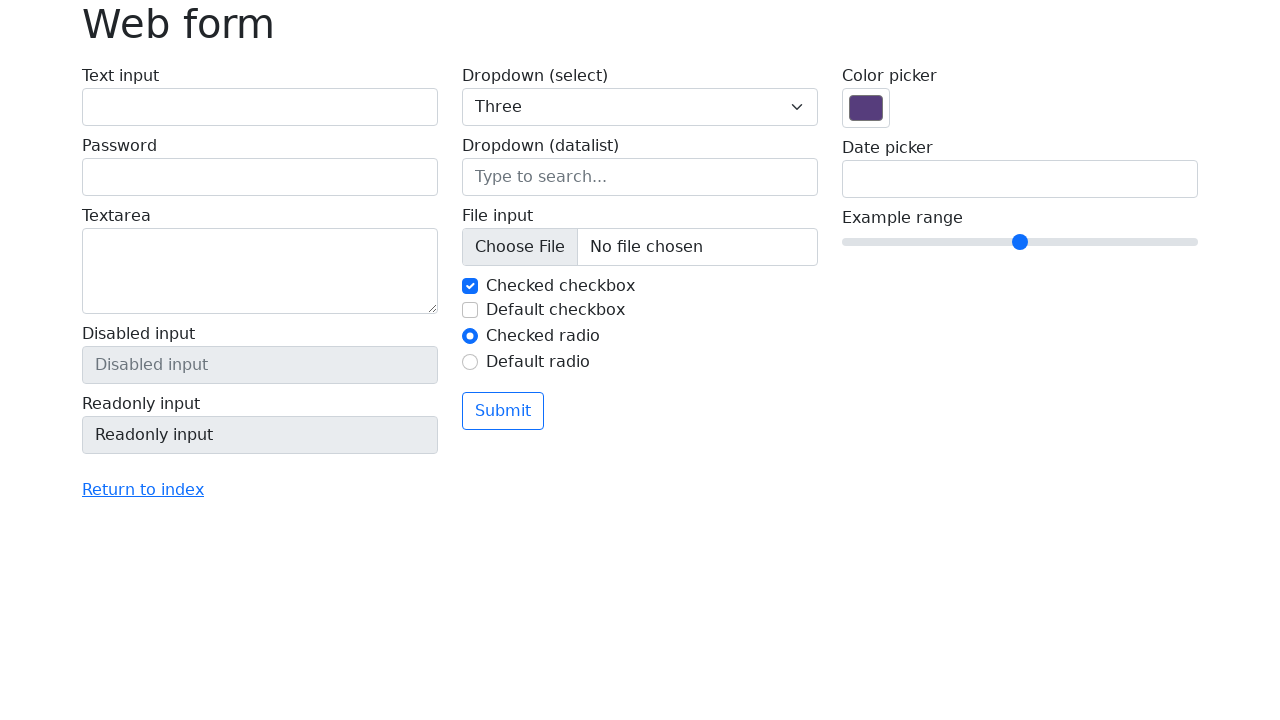

Verified dropdown selection value is '3'
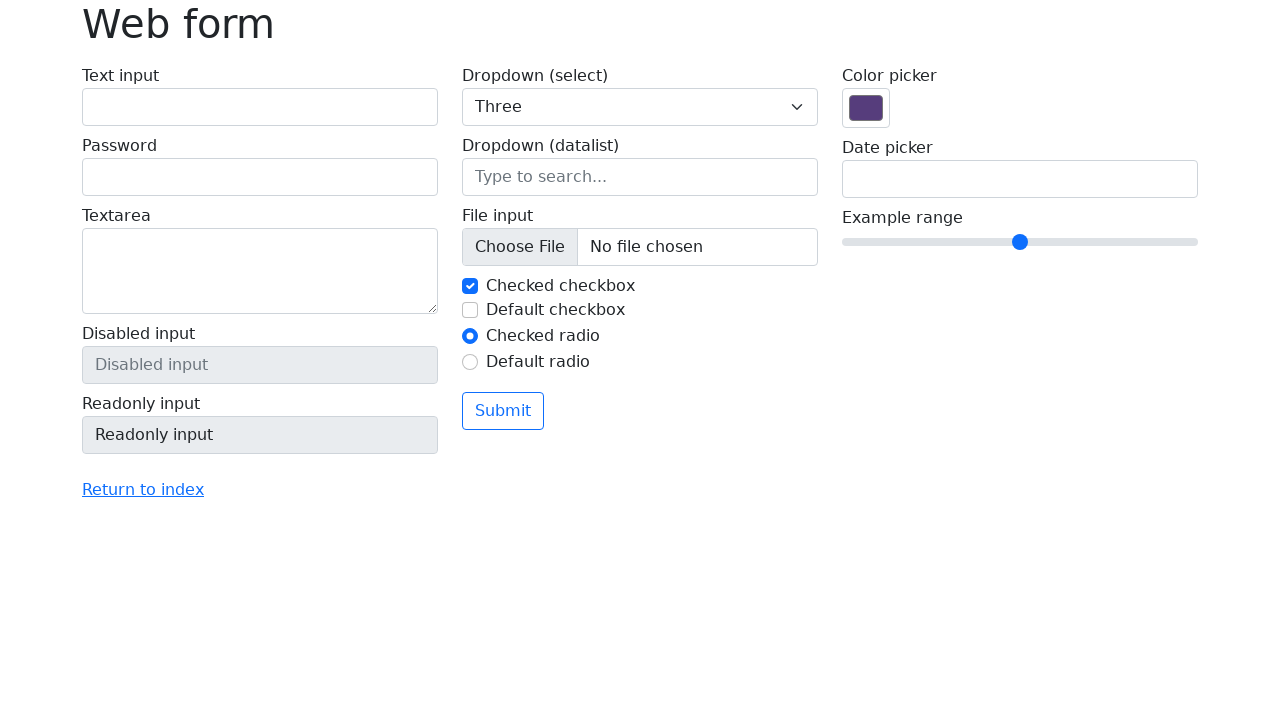

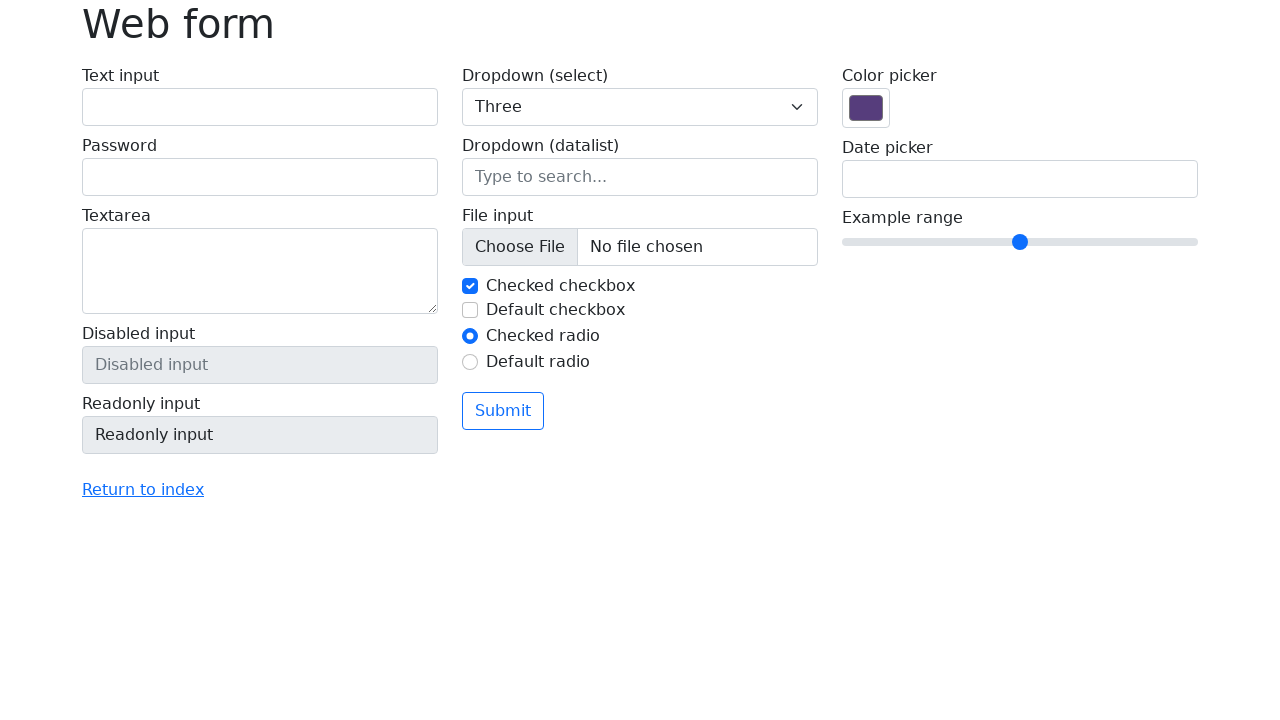